Tests the Python.org website search functionality by searching for "pycon" and verifying results are returned

Starting URL: http://www.python.org

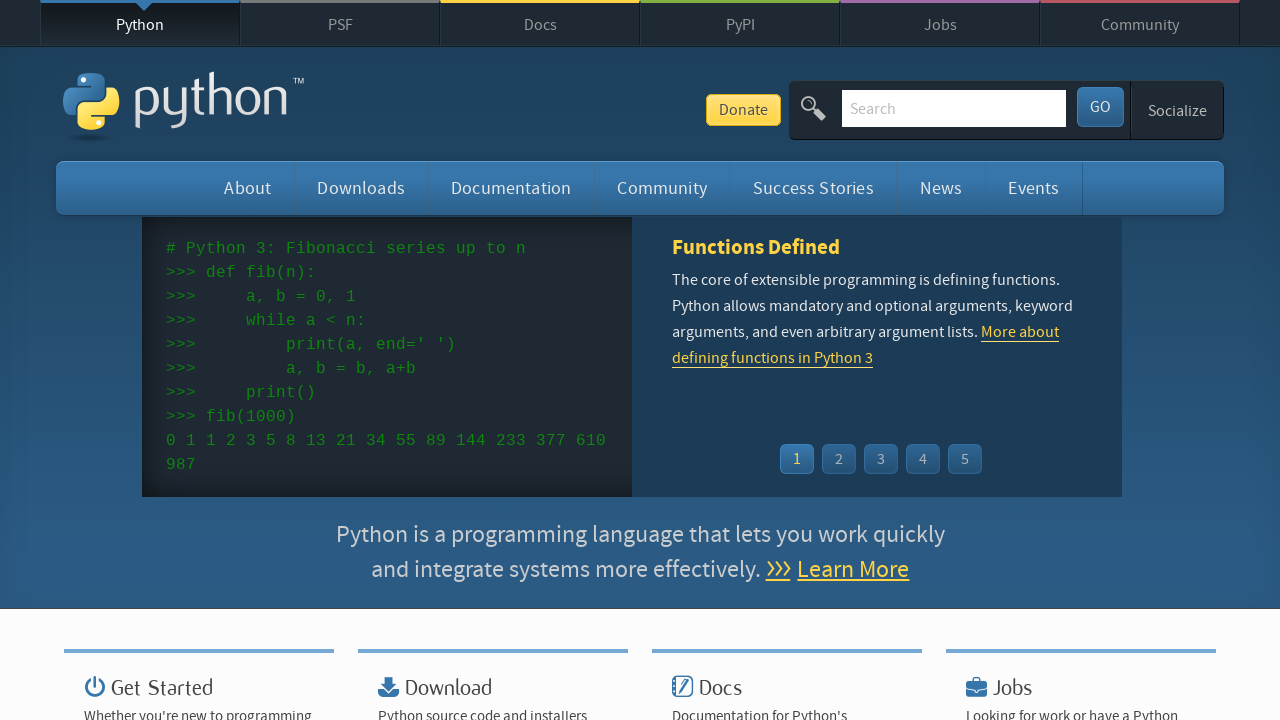

Filled search box with 'pycon' query on input[name='q']
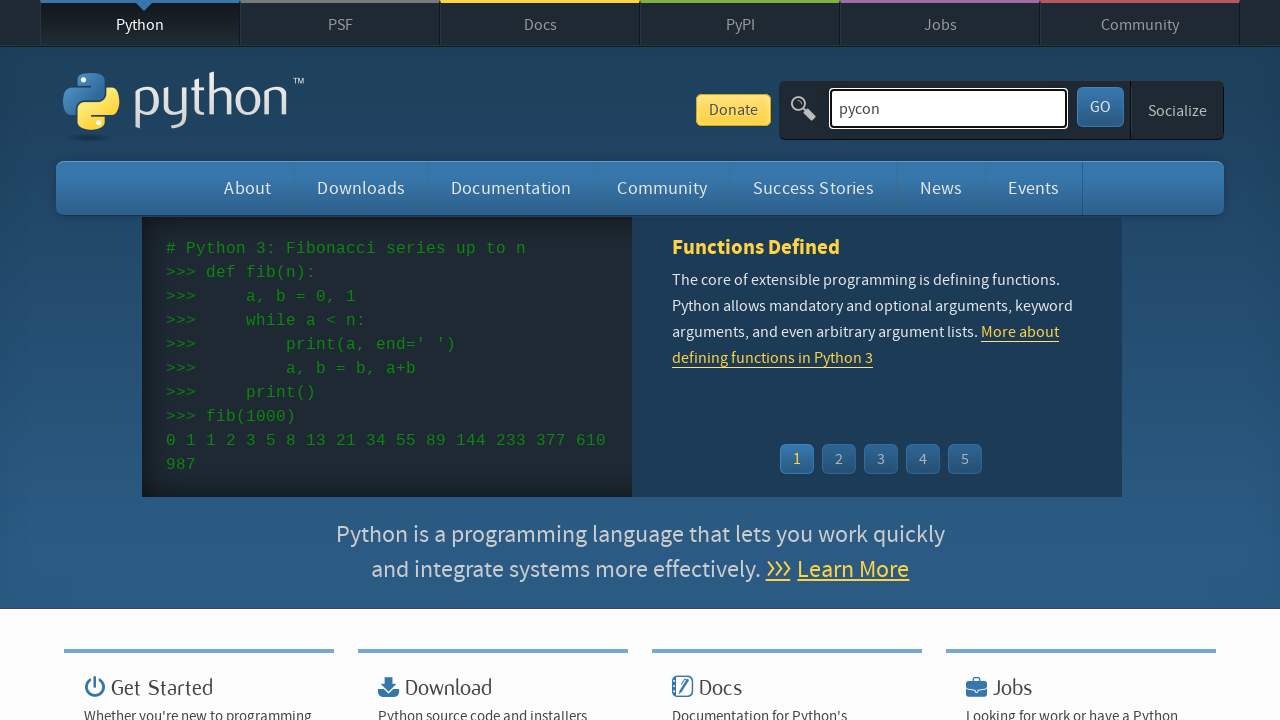

Pressed Enter to submit search on input[name='q']
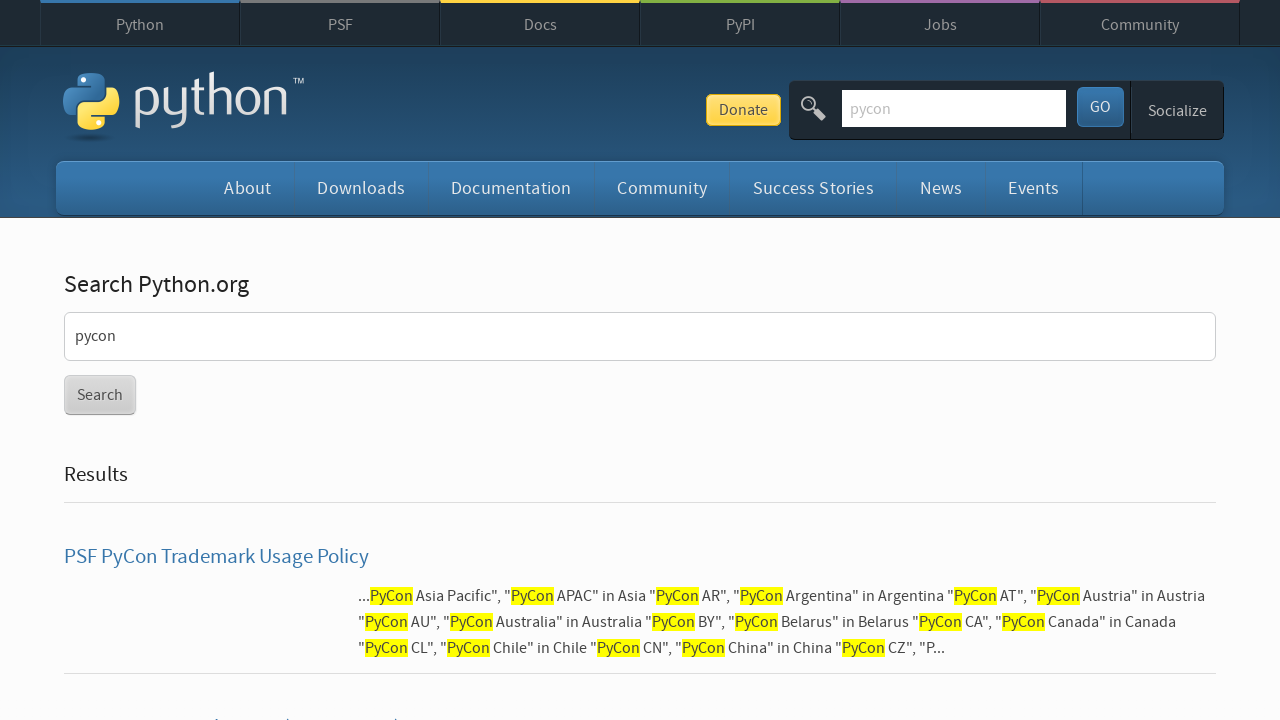

Search results page loaded and network idle
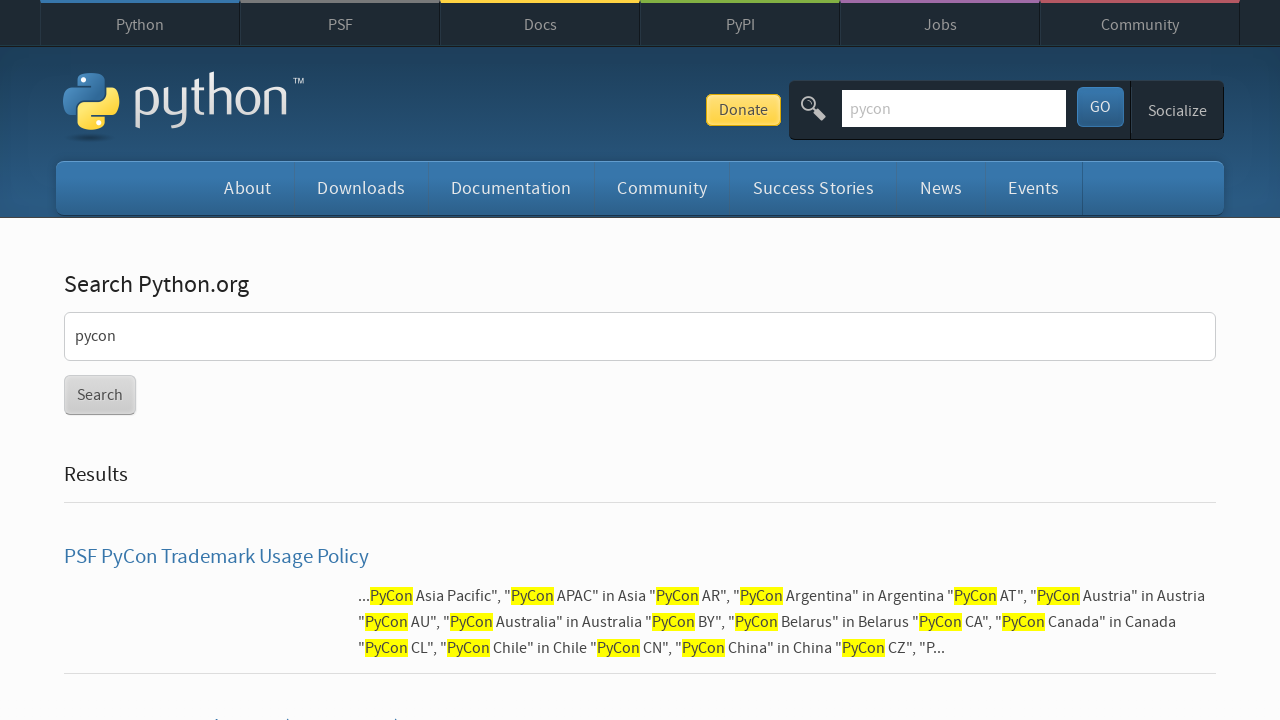

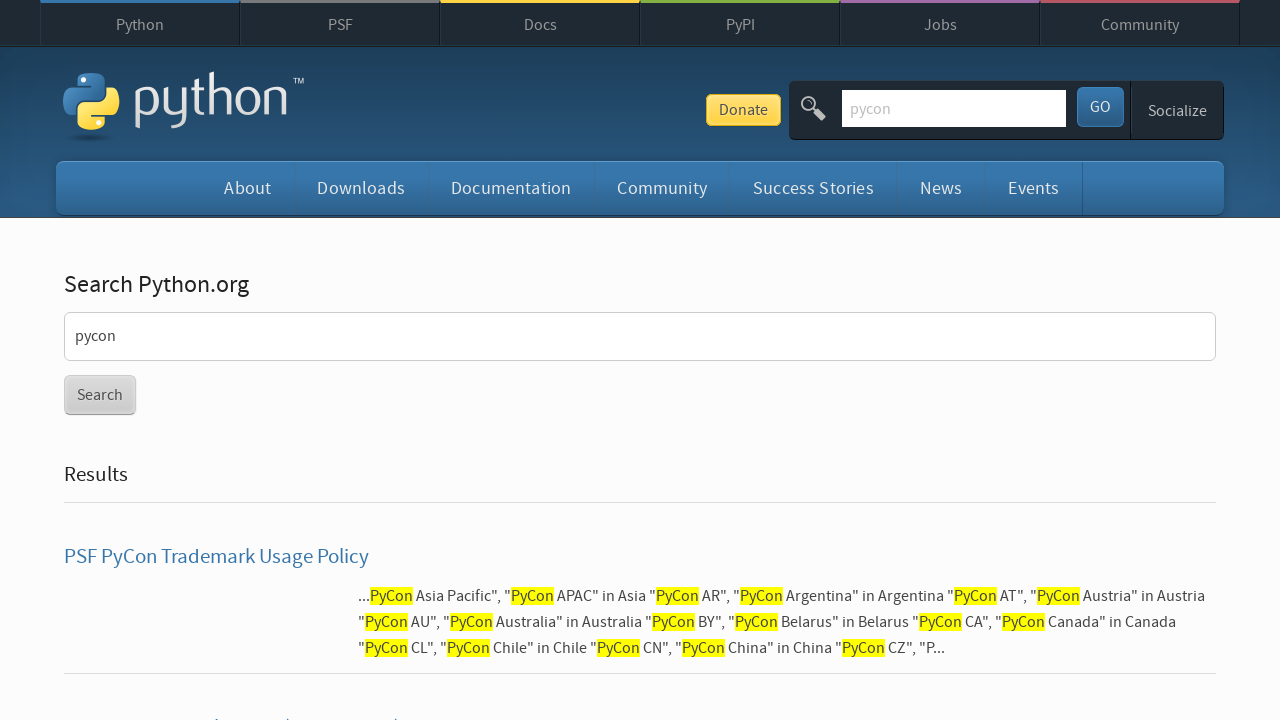